Tests a button click that triggers delayed text appearance, demonstrating implicit wait functionality

Starting URL: http://seleniumpractise.blogspot.com/2016/08/how-to-use-explicit-wait-in-selenium.html

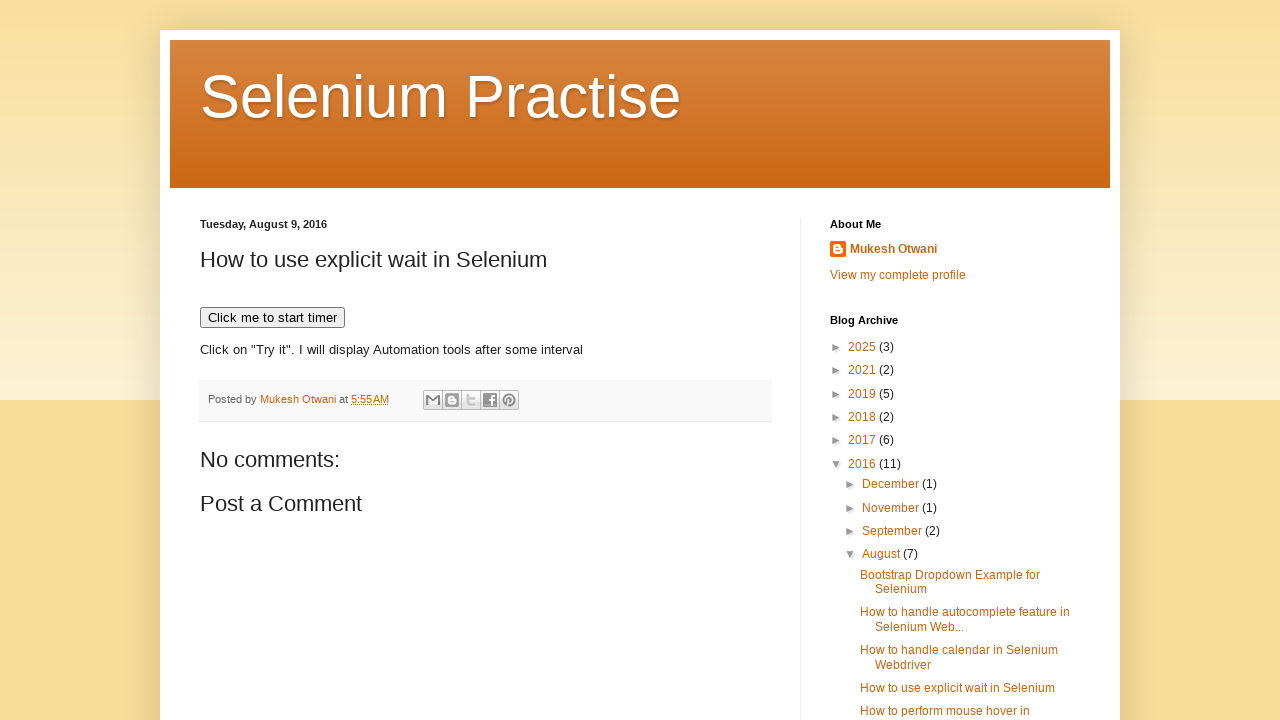

Clicked button to trigger delayed text appearance at (272, 318) on button[onclick='timedText()']
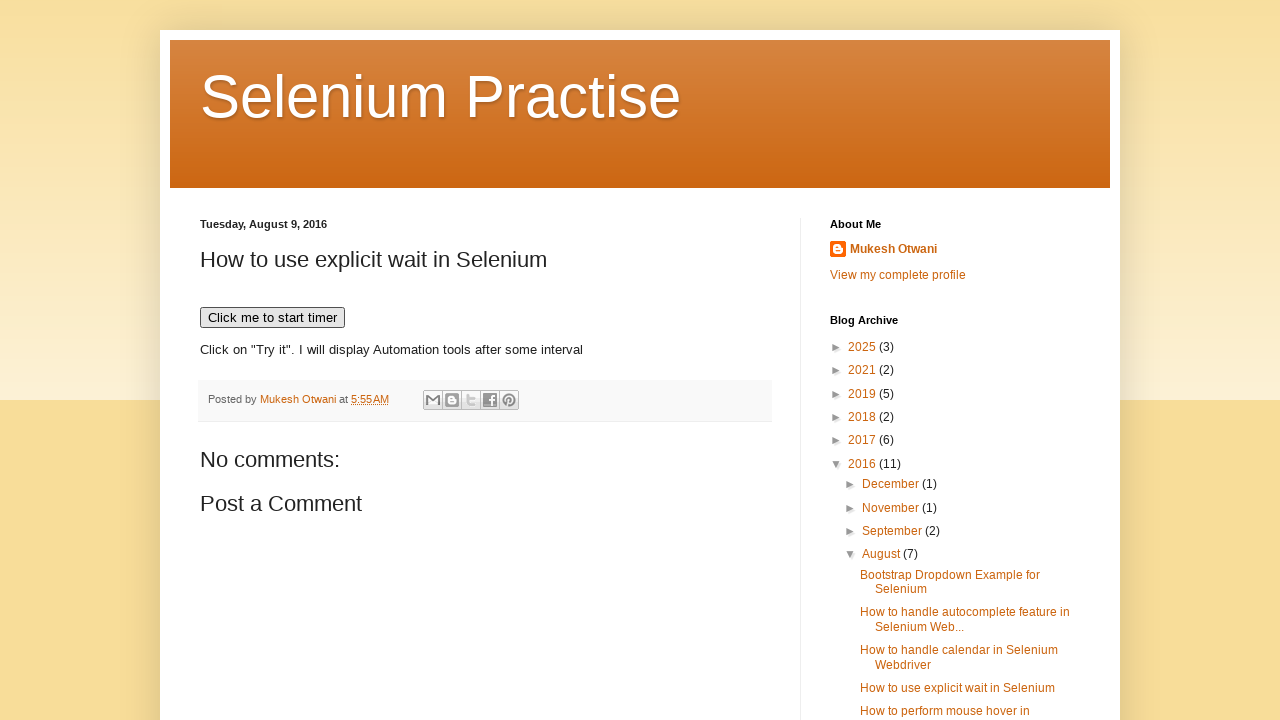

Waited for 'WebDriver' text to appear (implicit wait demonstration)
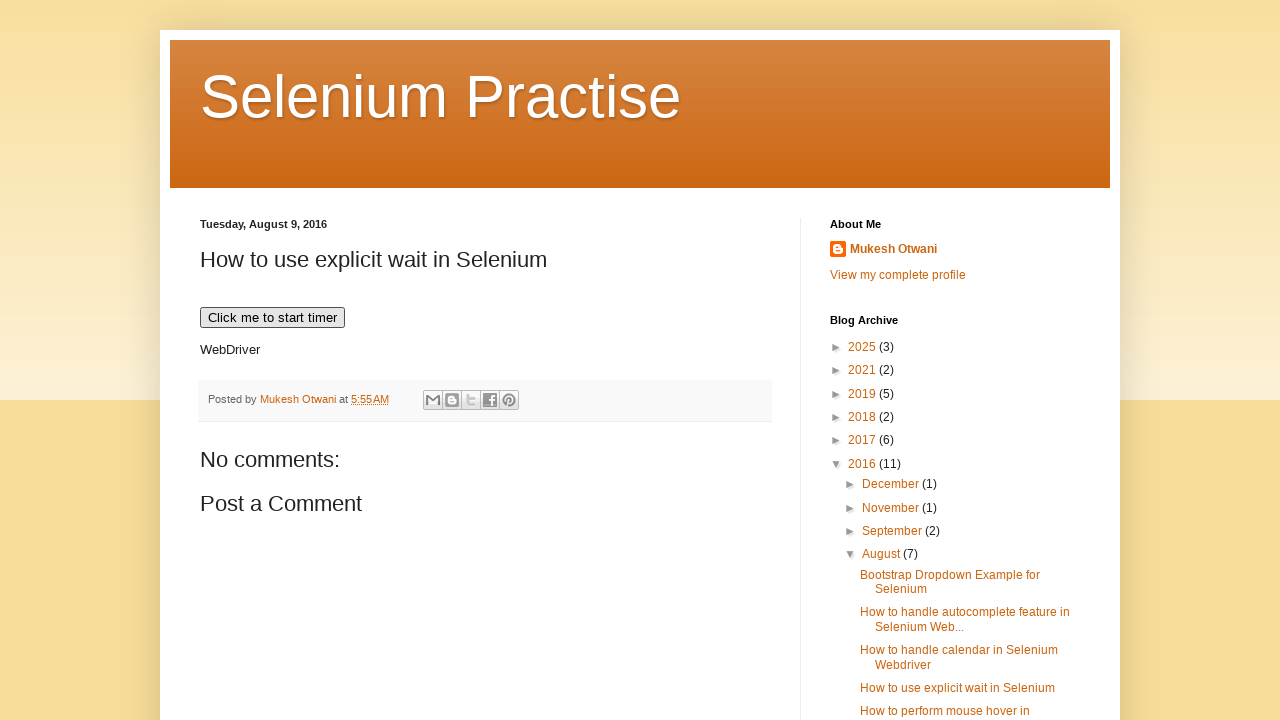

Retrieved message text: 'WebDriver'
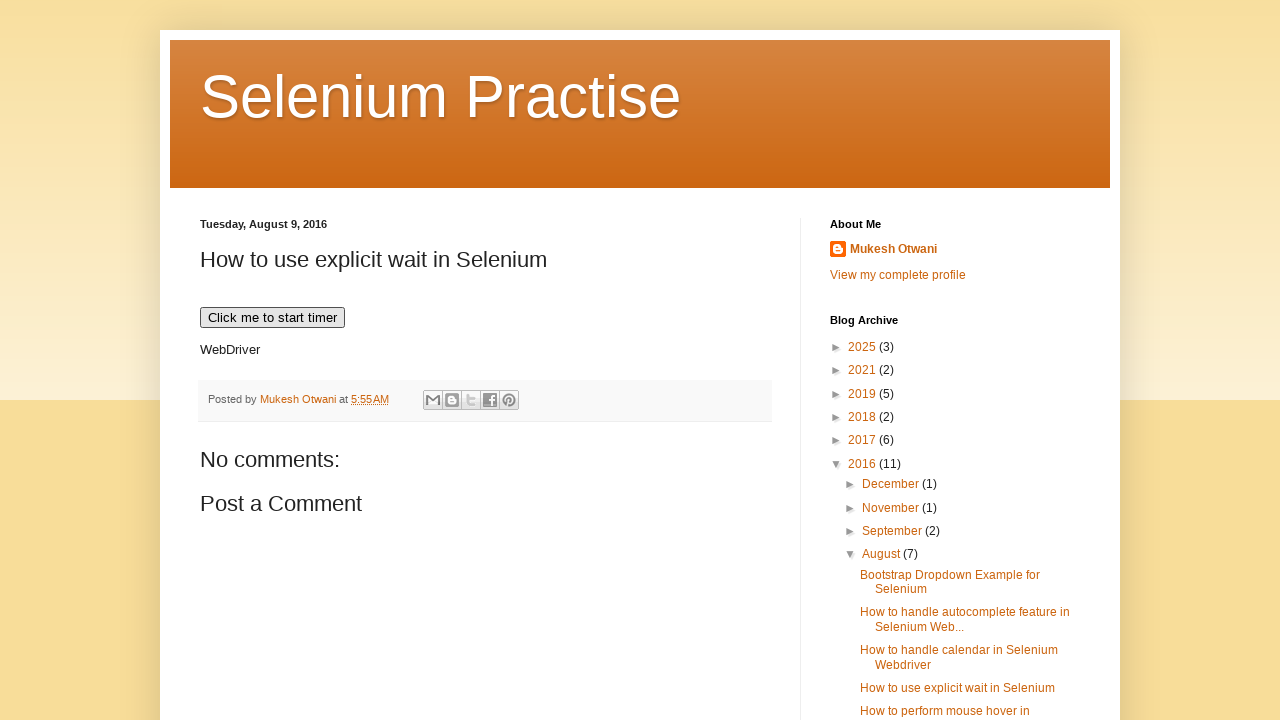

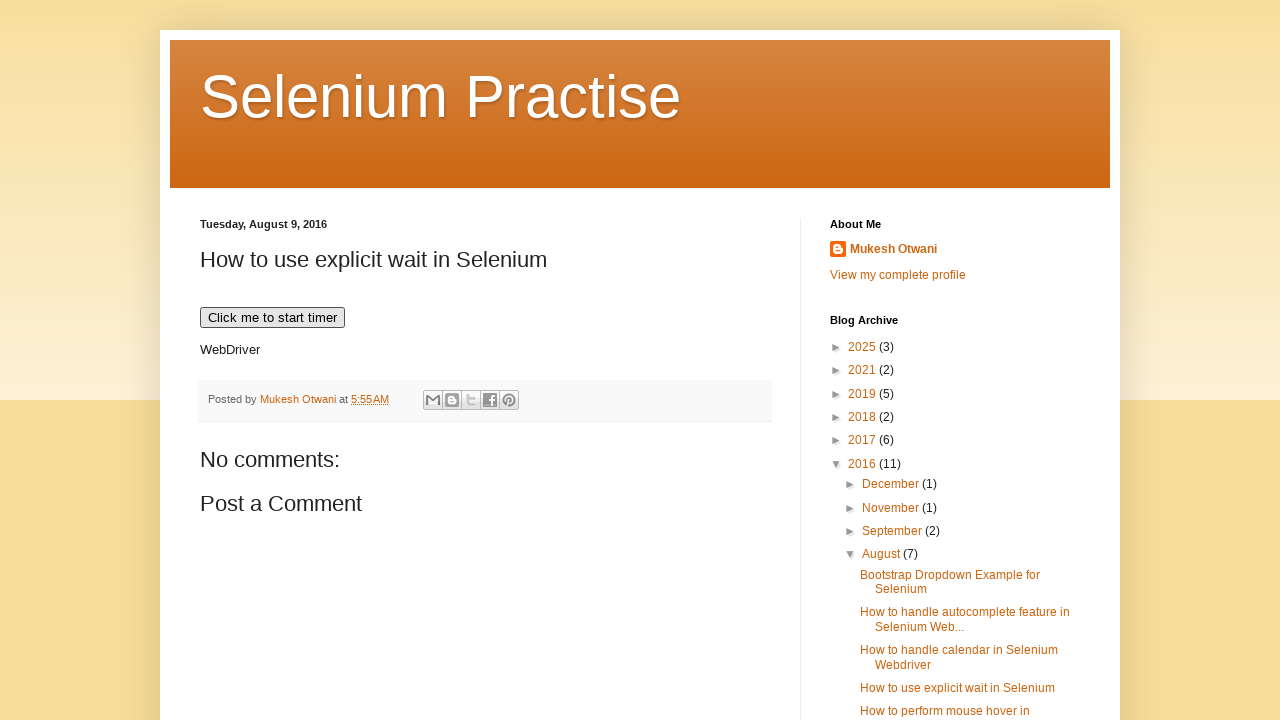